Tests handling a confirm dialog and dismissing it

Starting URL: https://testpages.eviltester.com/styled/alerts/alert-test.html

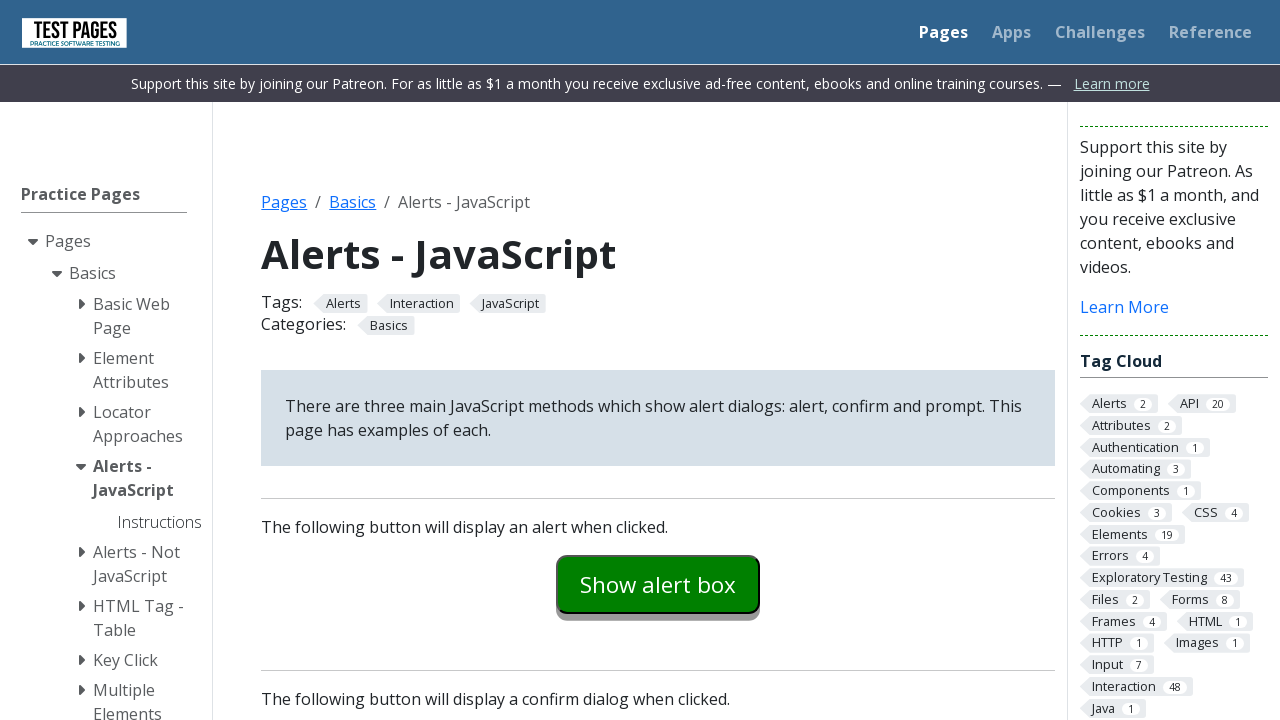

Set up dialog handler to dismiss confirm dialogs
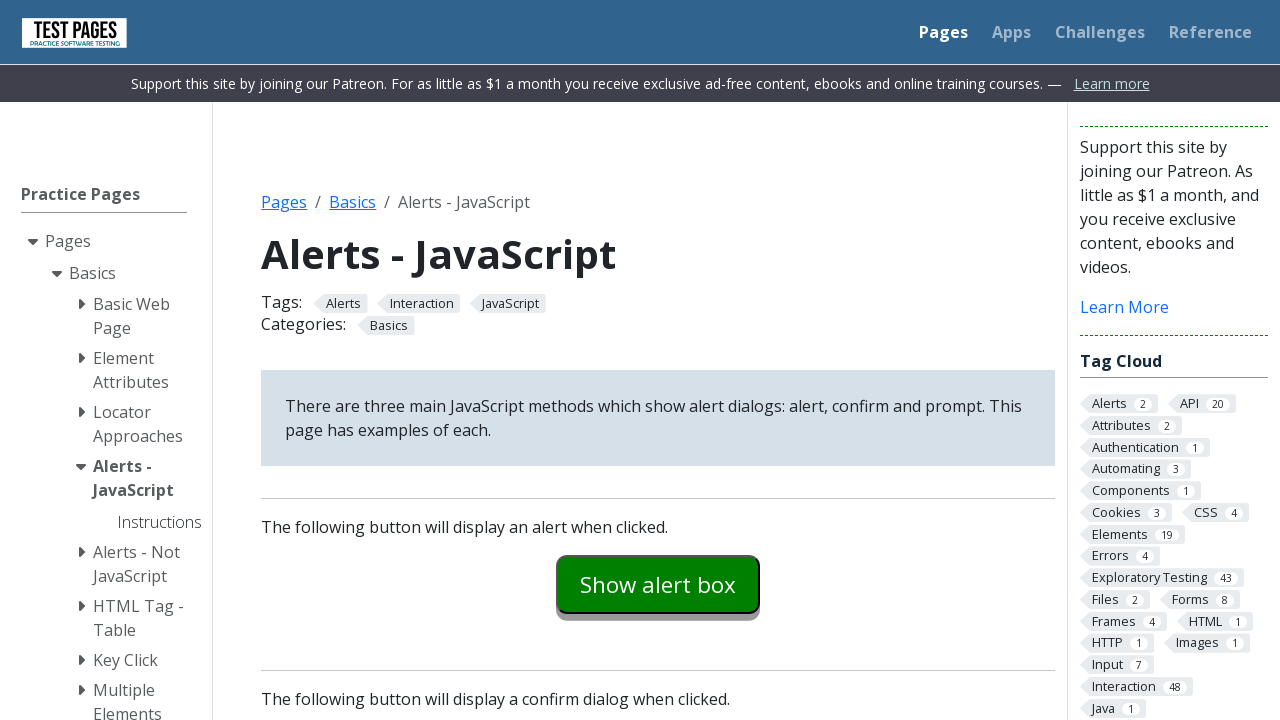

Clicked the confirm example button at (658, 360) on #confirmexample
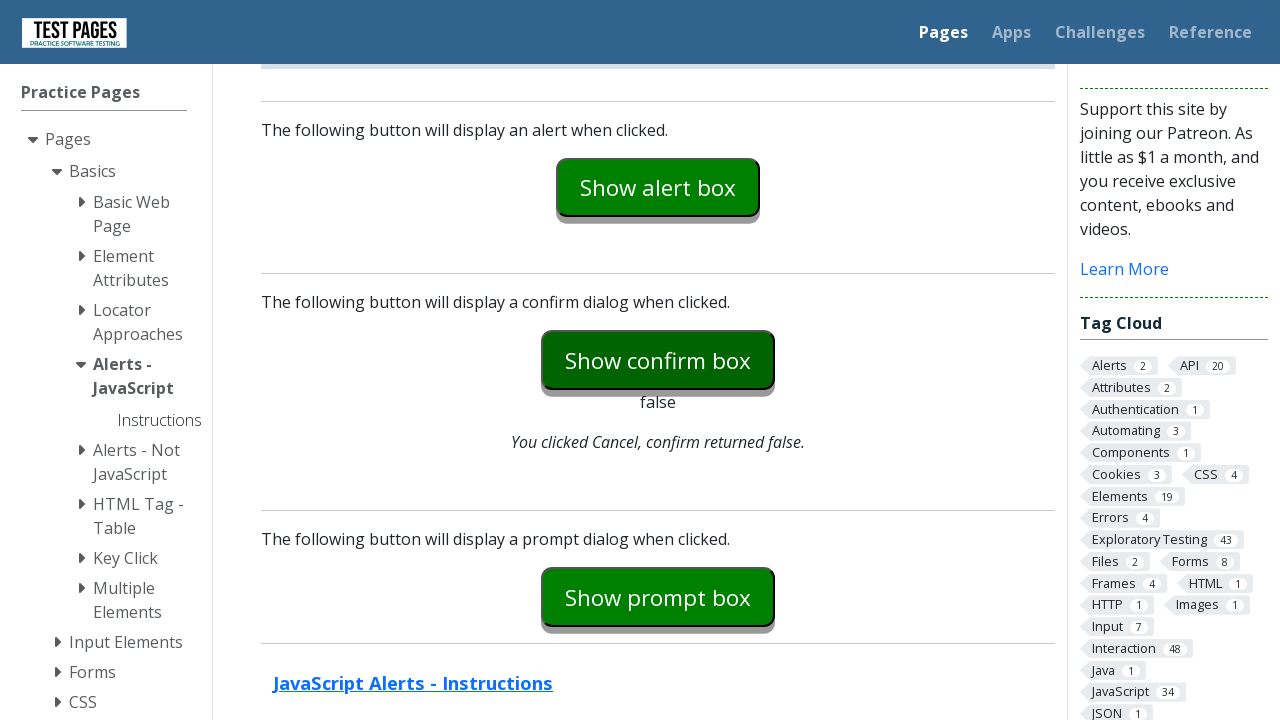

Confirm explanation text appeared after dismissing dialog
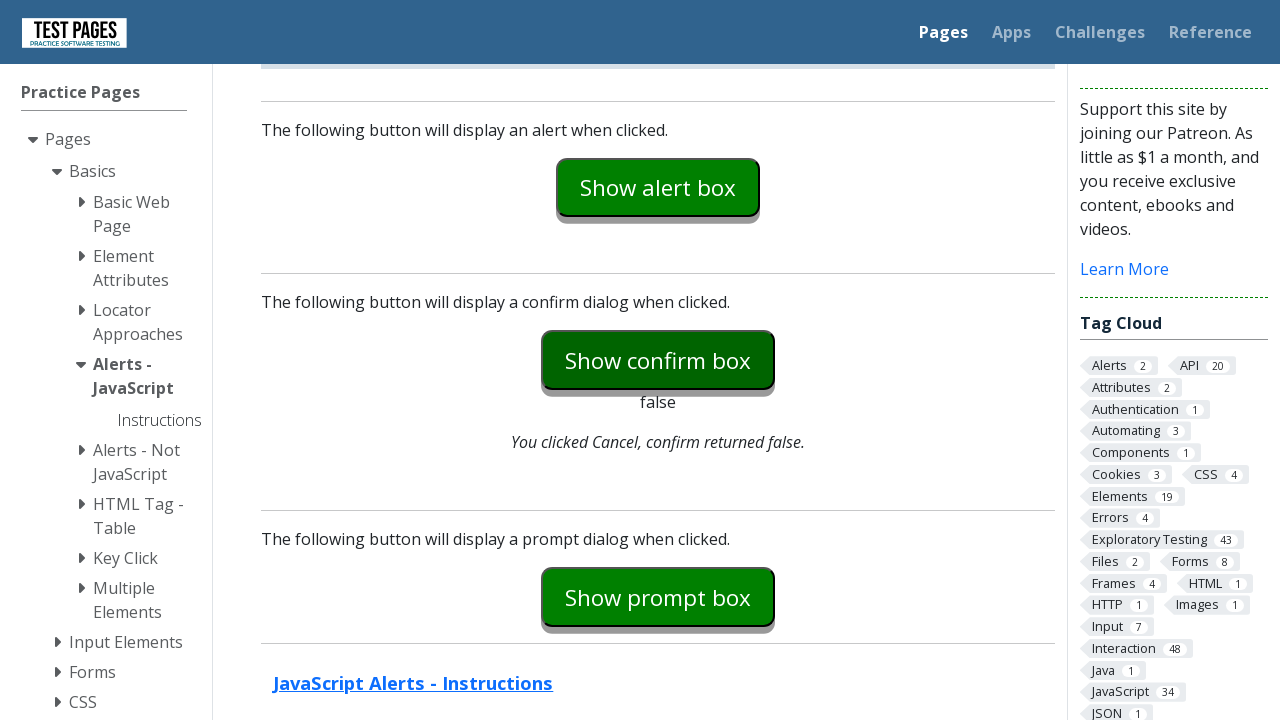

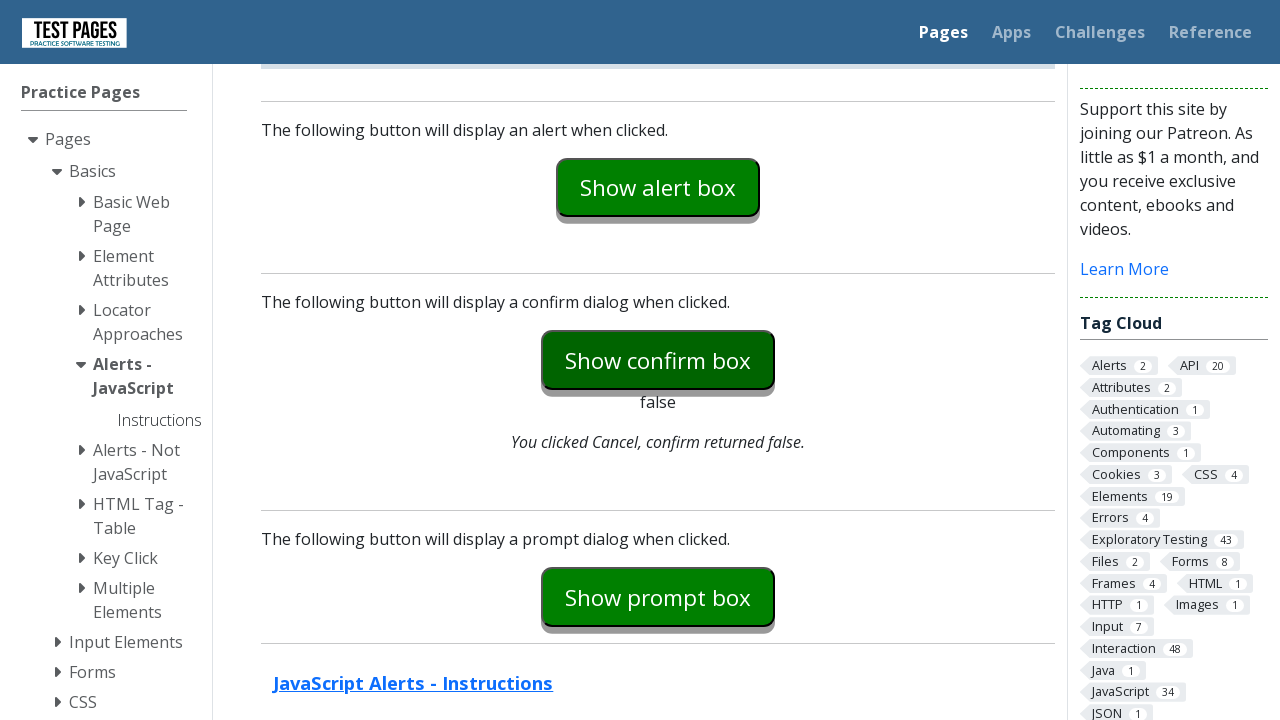